Tests clicking a button that has a dynamic ID by using CSS class selectors instead of ID.

Starting URL: http://uitestingplayground.com/dynamicid

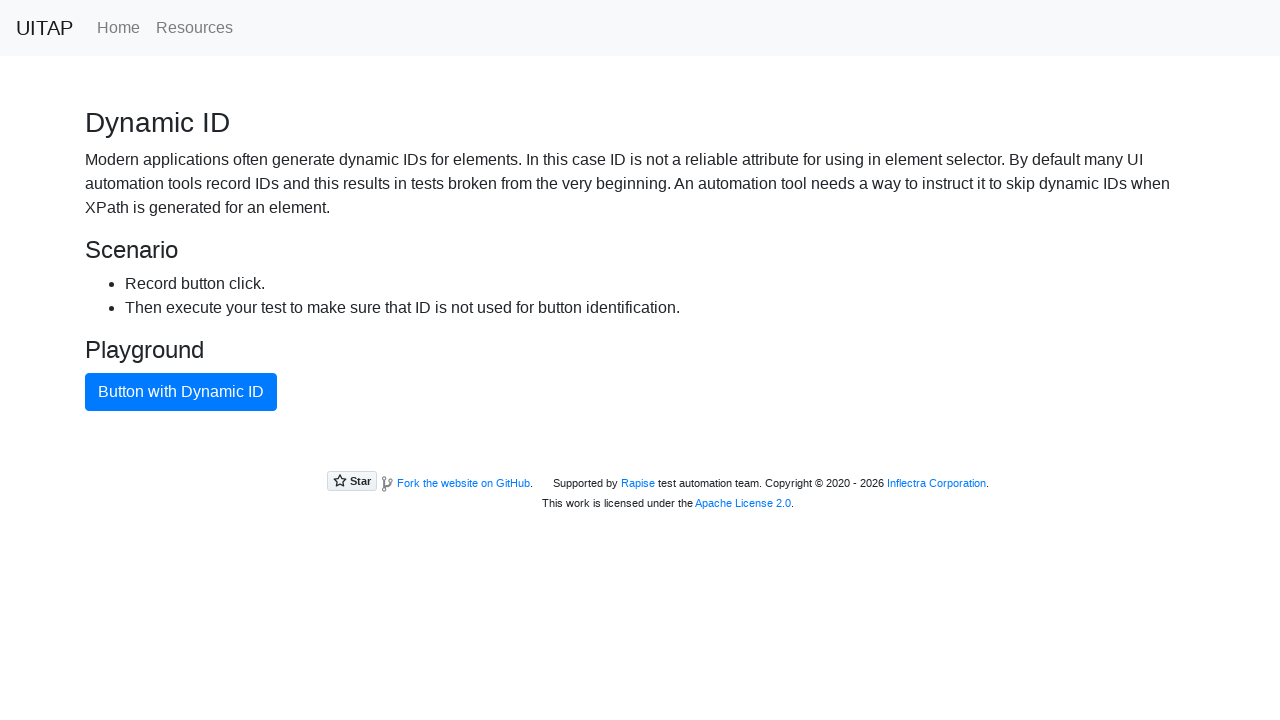

Navigated to dynamic ID button test page
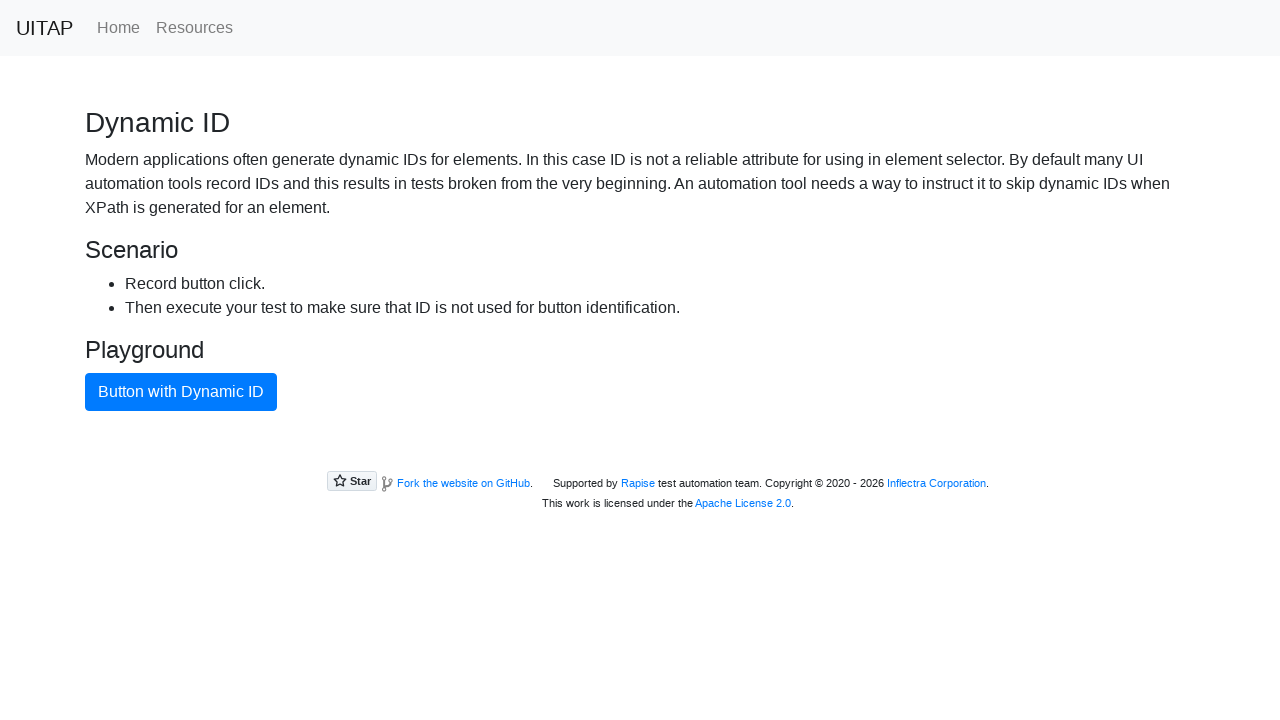

Clicked the primary button using CSS class selector instead of dynamic ID at (181, 392) on button.btn.btn-primary
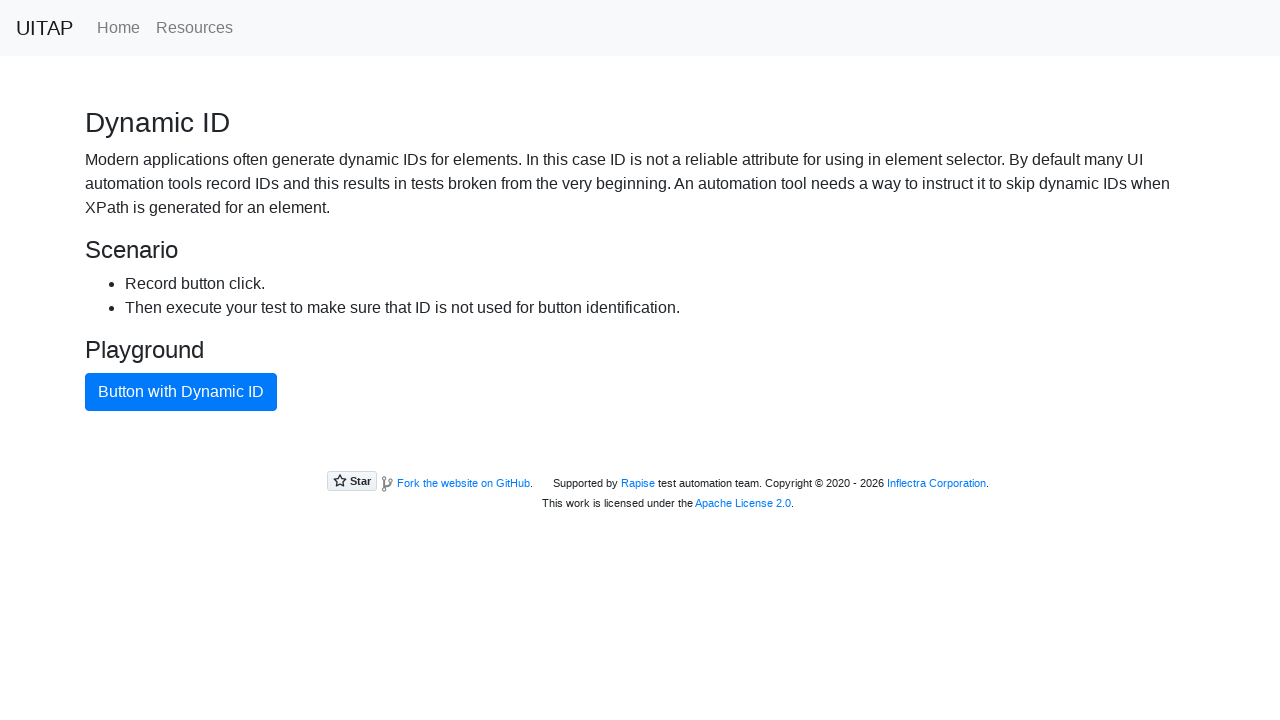

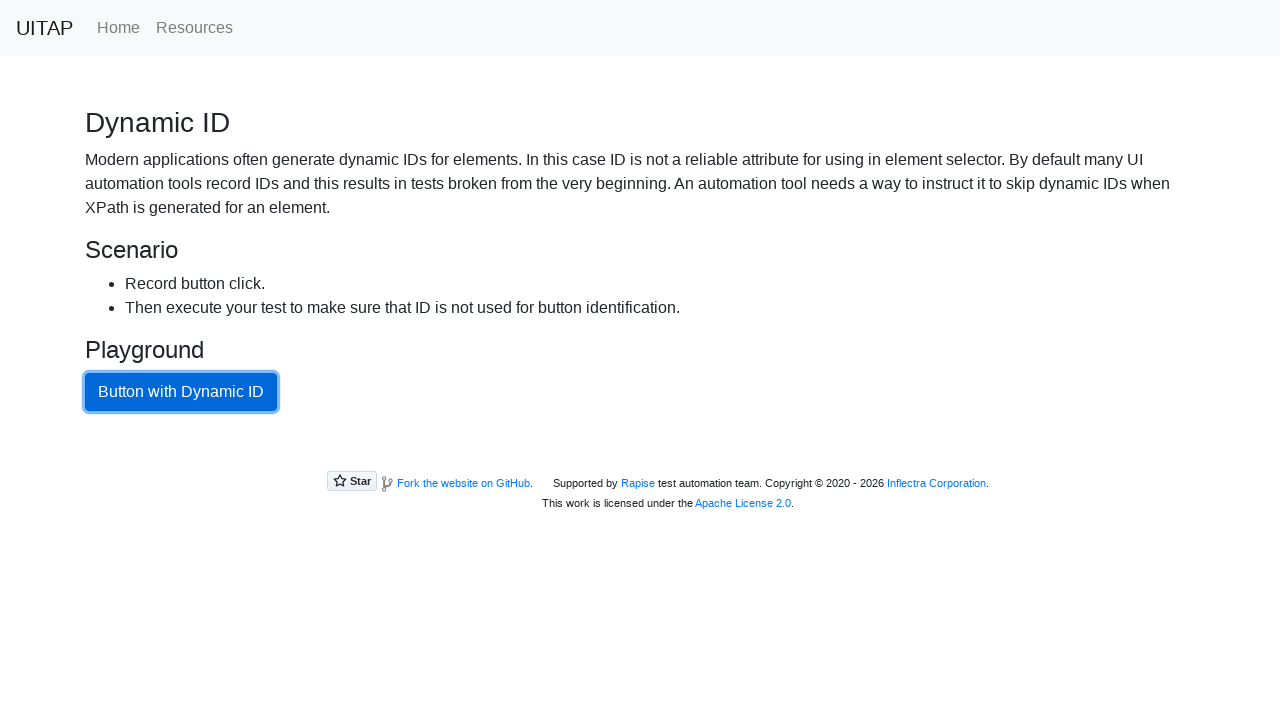